Tests various form elements on a practice automation page including filling a text box, clicking checkboxes, and selecting radio buttons using different locator strategies

Starting URL: https://rahulshettyacademy.com/AutomationPractice/

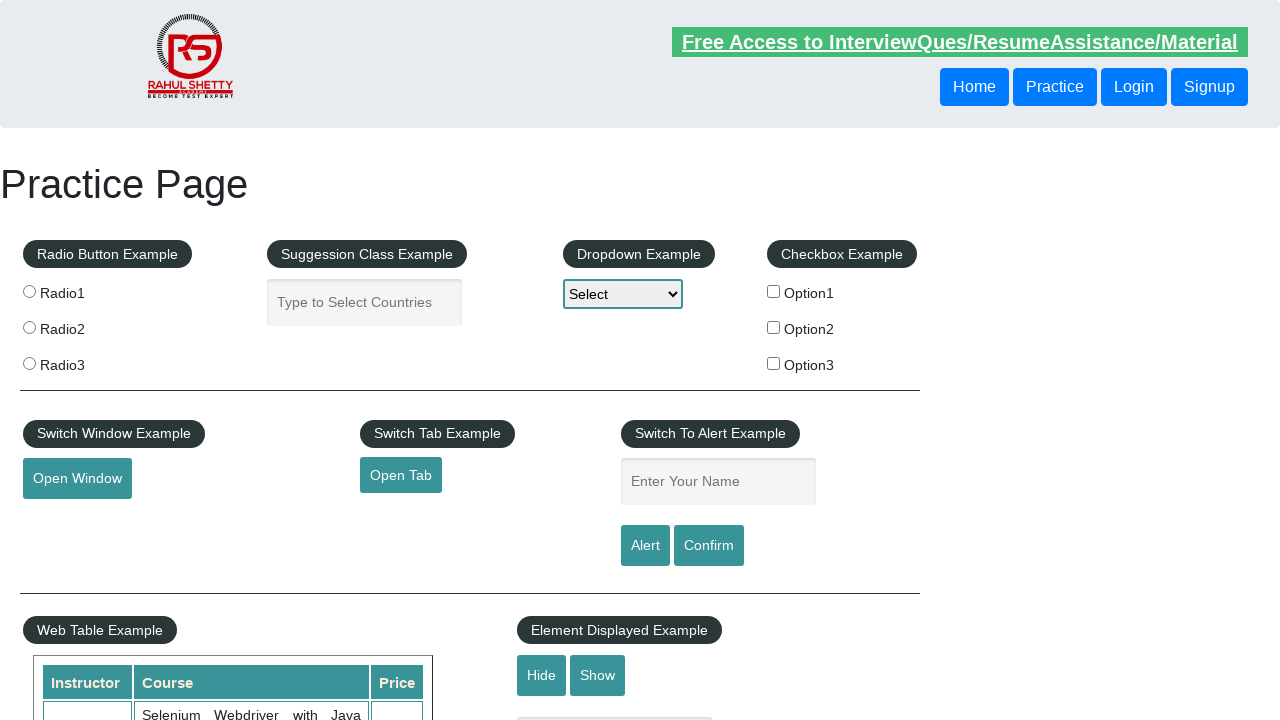

Filled autocomplete textbox with 'Tamjeed' on #autocomplete
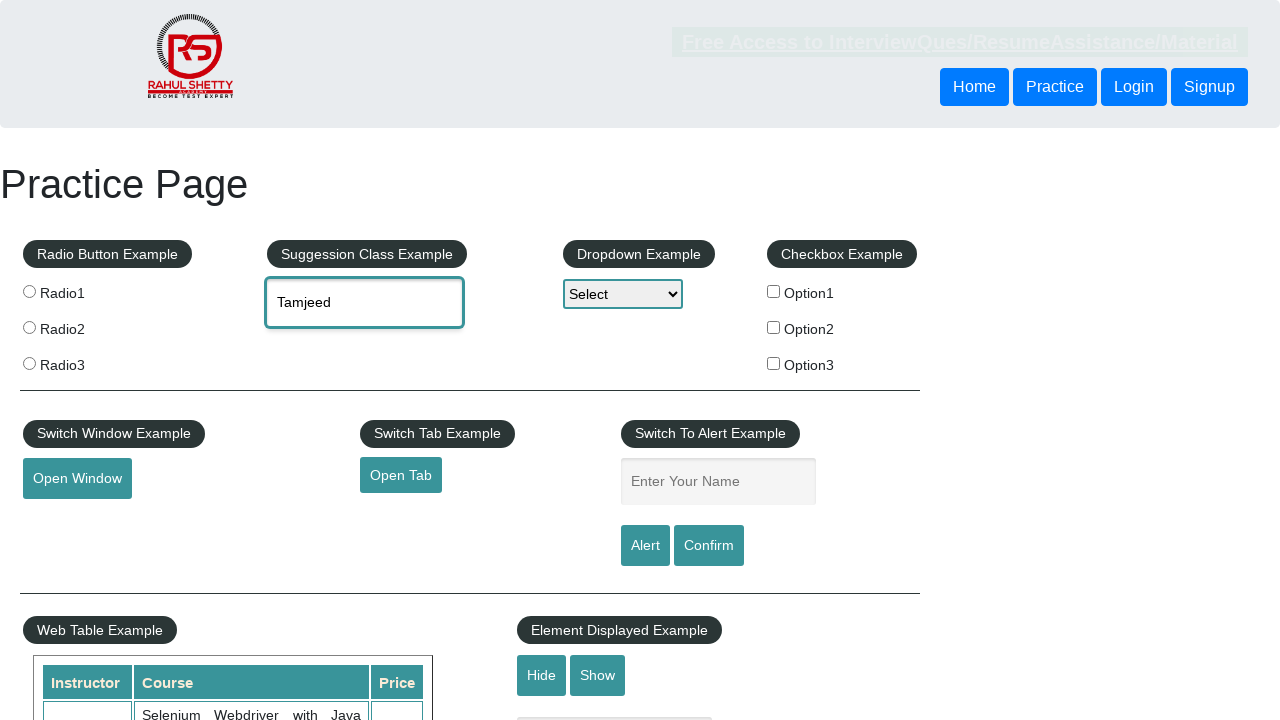

Clicked checkbox with name 'checkBoxOption1' at (774, 291) on input[name='checkBoxOption1']
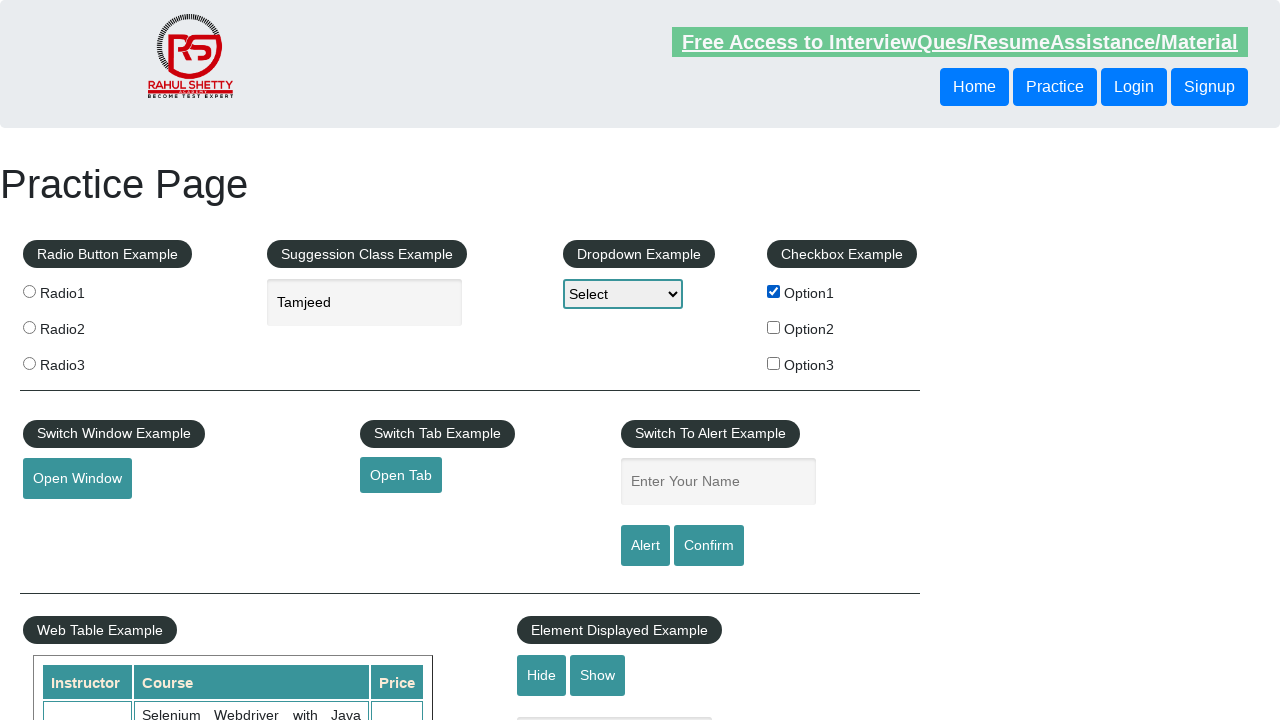

Clicked first radio button using class selector at (29, 291) on .radioButton
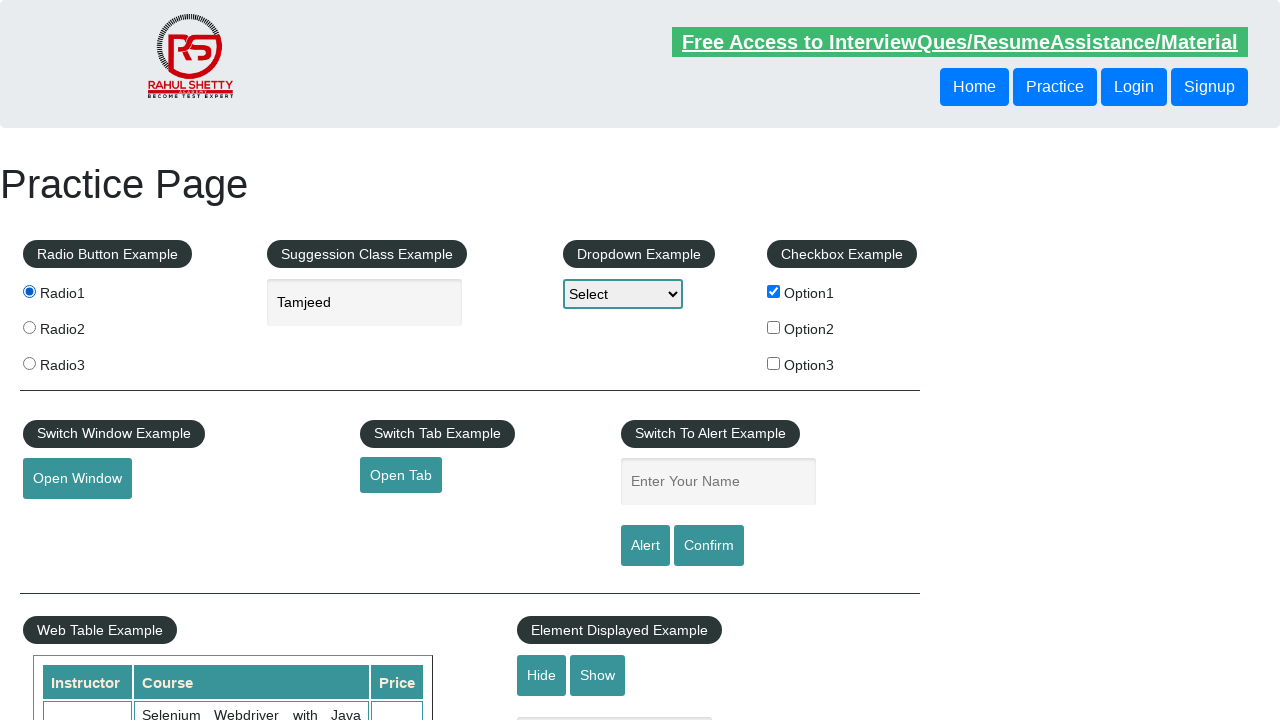

Retrieved page title: 'Practice Page'
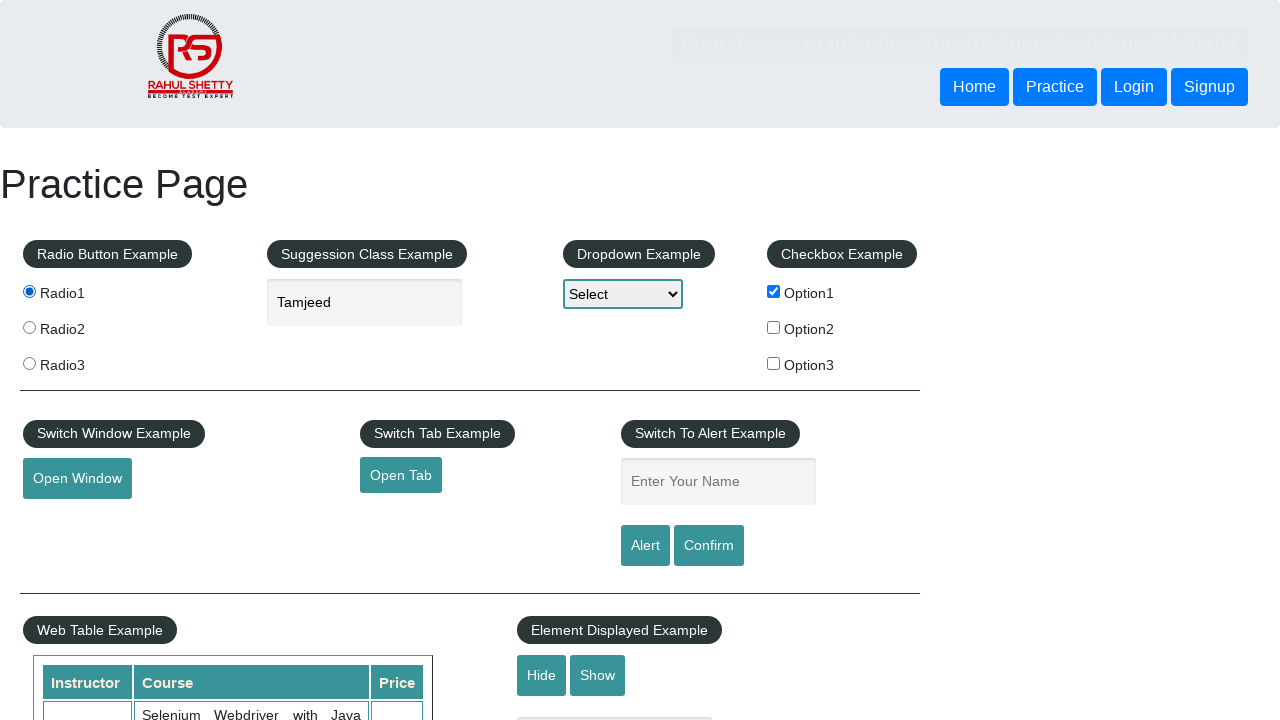

Clicked radio button 2 using CSS selector at (29, 327) on input[value='radio2']
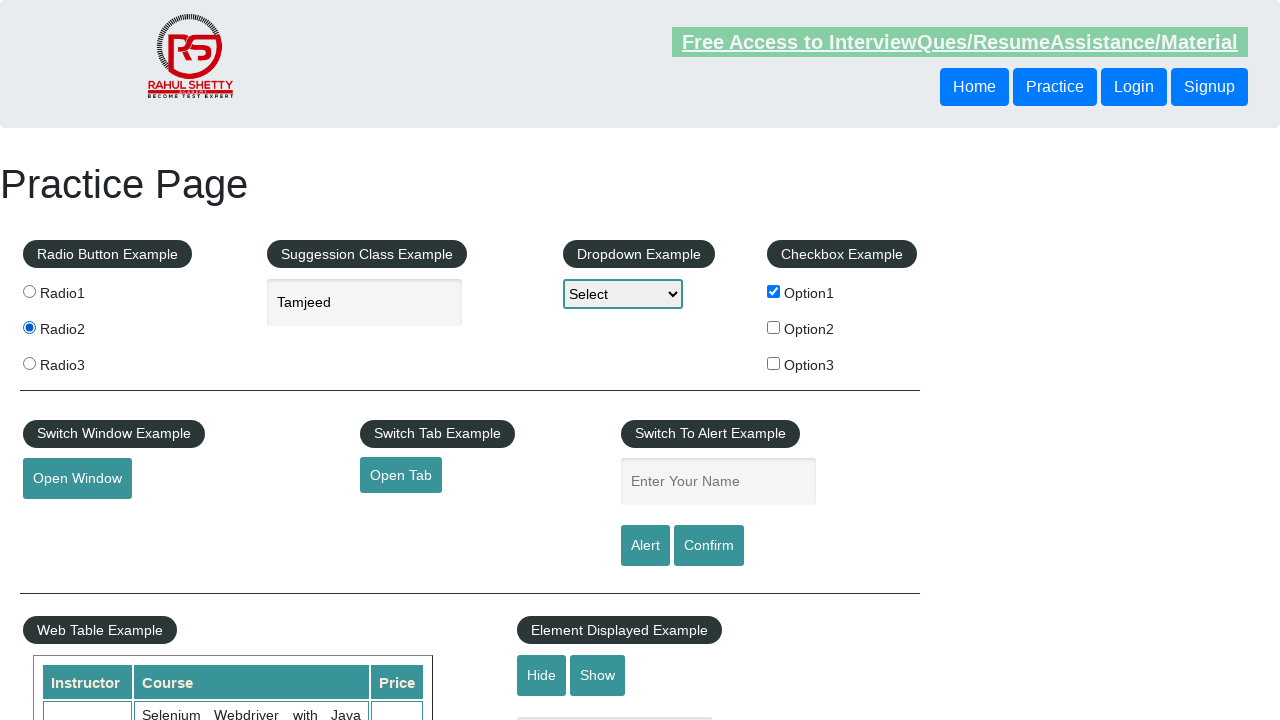

Clicked radio button 3 using XPath selector at (29, 363) on xpath=//input[@value='radio3']
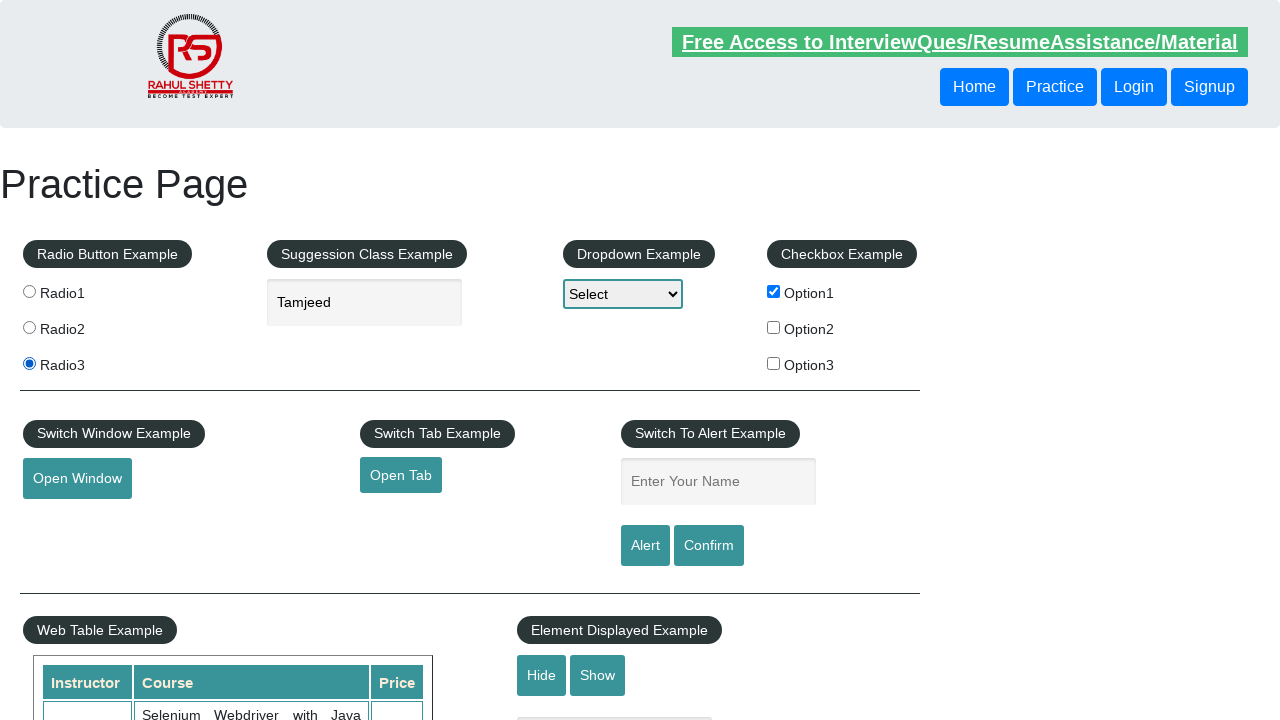

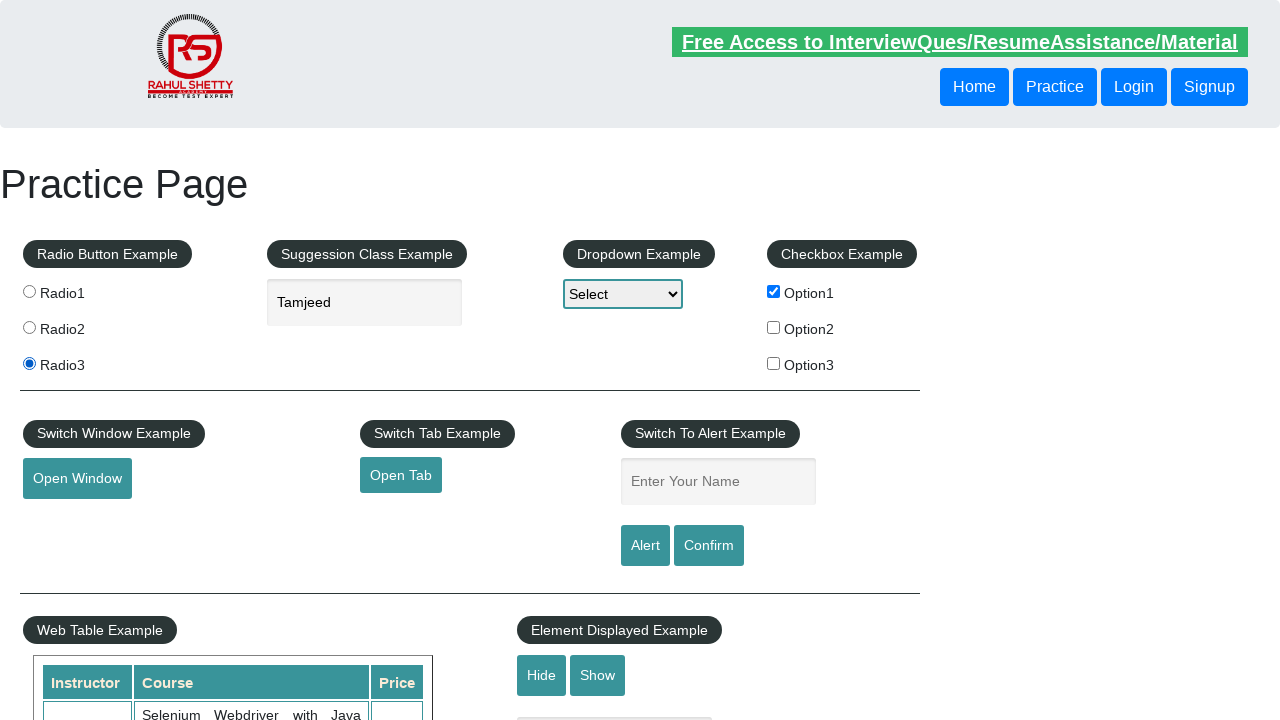